Tests user signup functionality by filling registration form with generated unique username, email, and password, then verifying the welcome message

Starting URL: https://selenium-blog.herokuapp.com

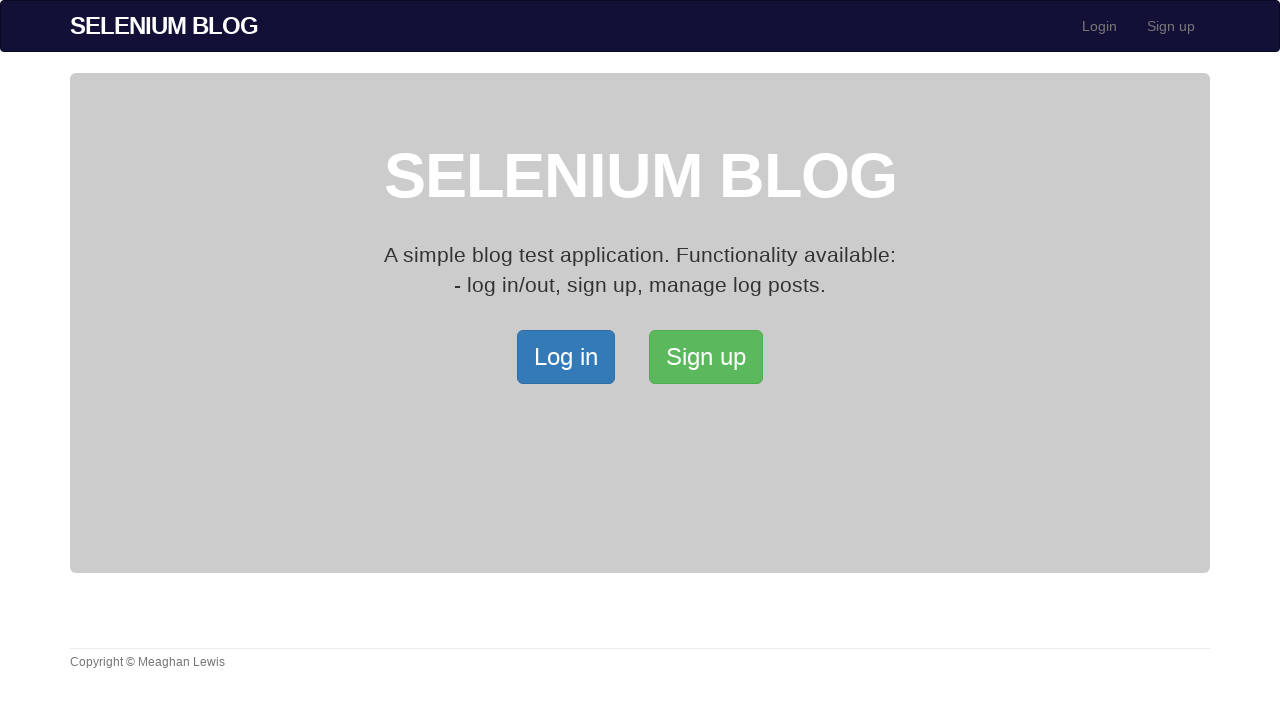

Clicked on Sign up link at (1171, 26) on text=Sign up
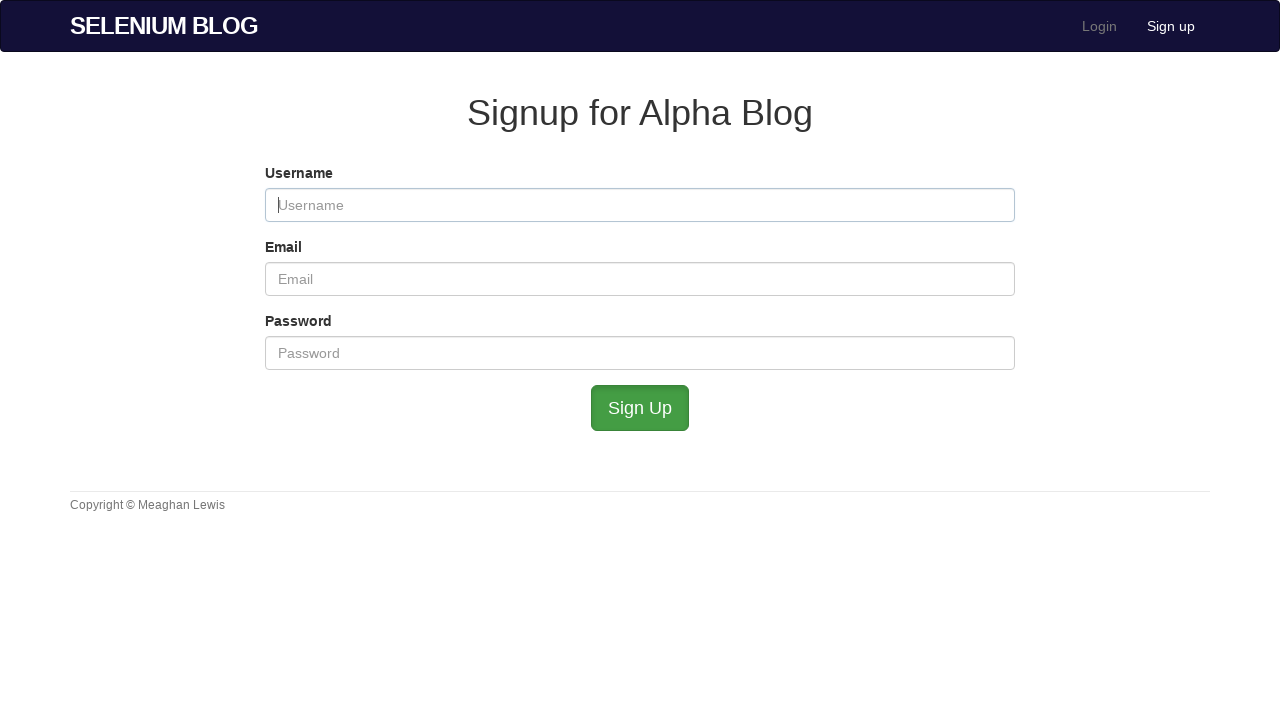

Filled username field with 'paul421' on #user_username
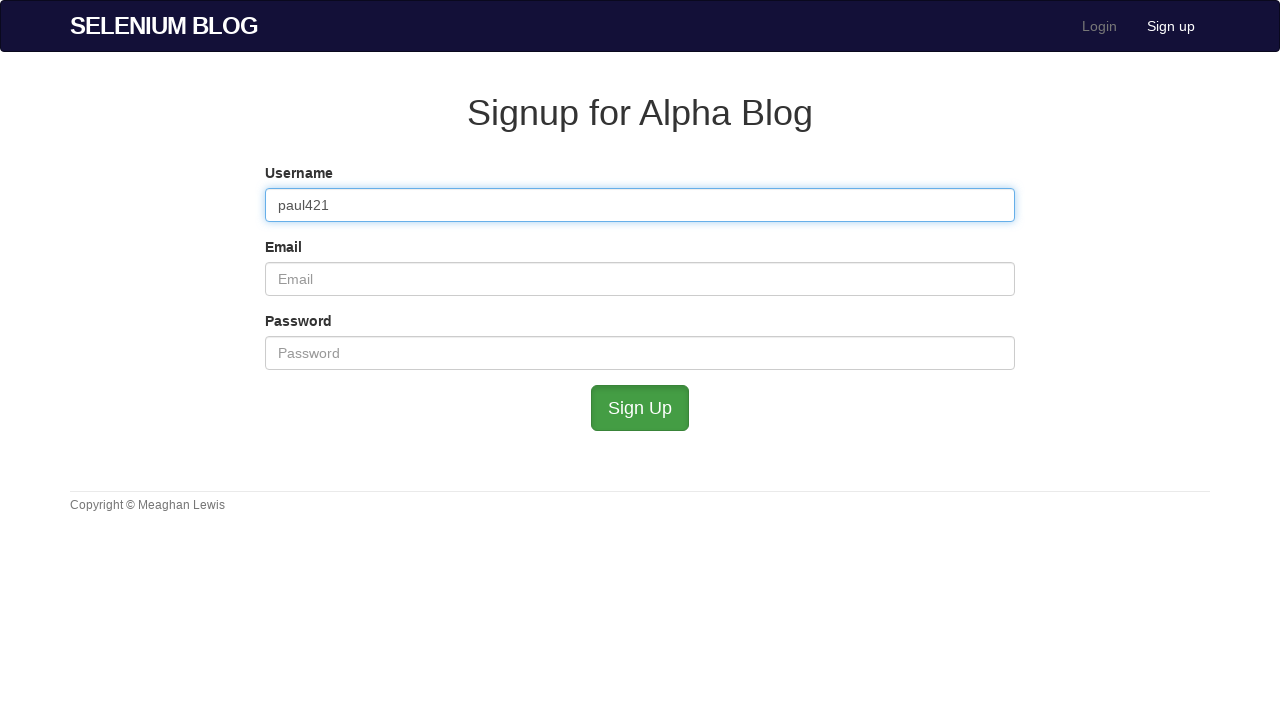

Filled email field with 'paul421@gmail.com' on #user_email
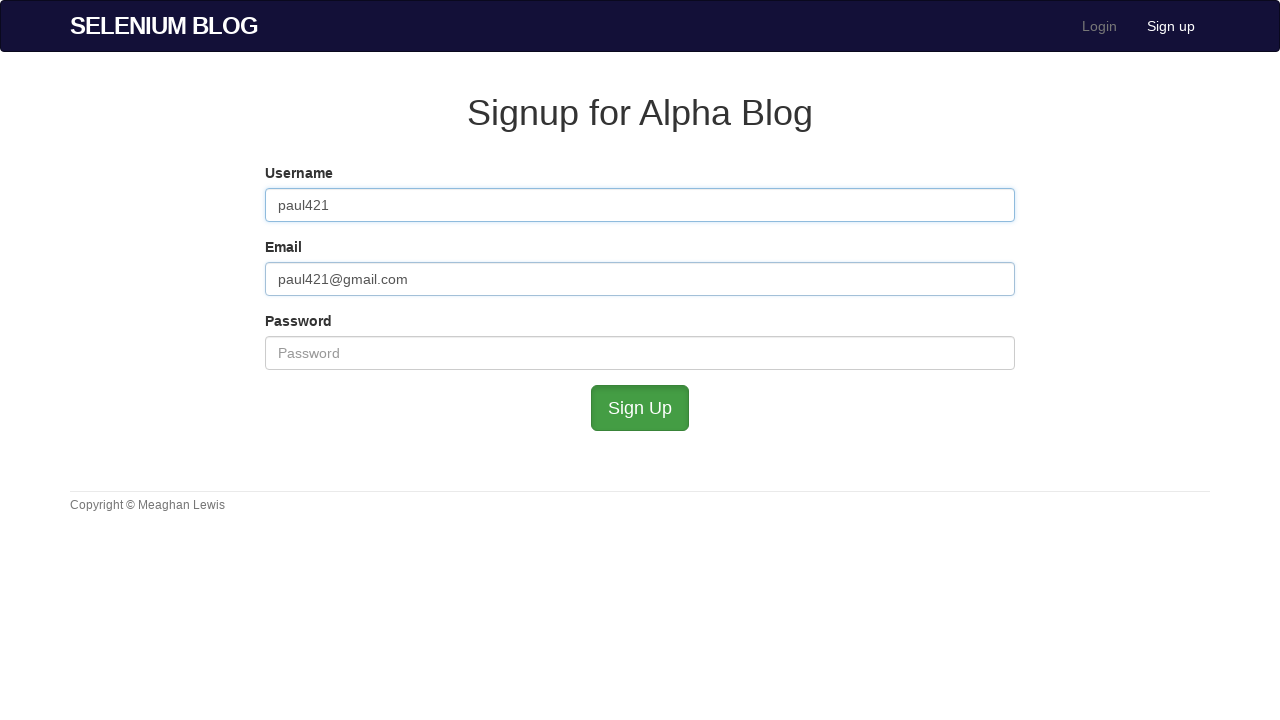

Filled password field on #user_password
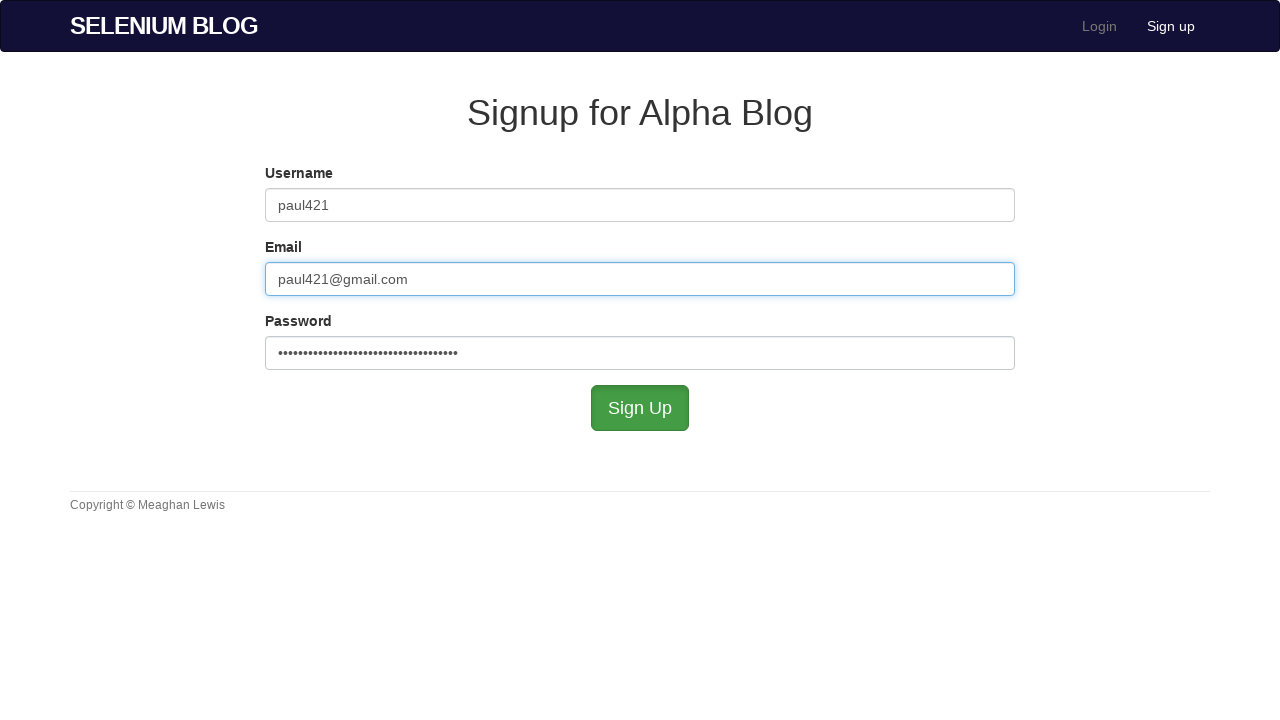

Clicked submit button to register at (640, 408) on #submit
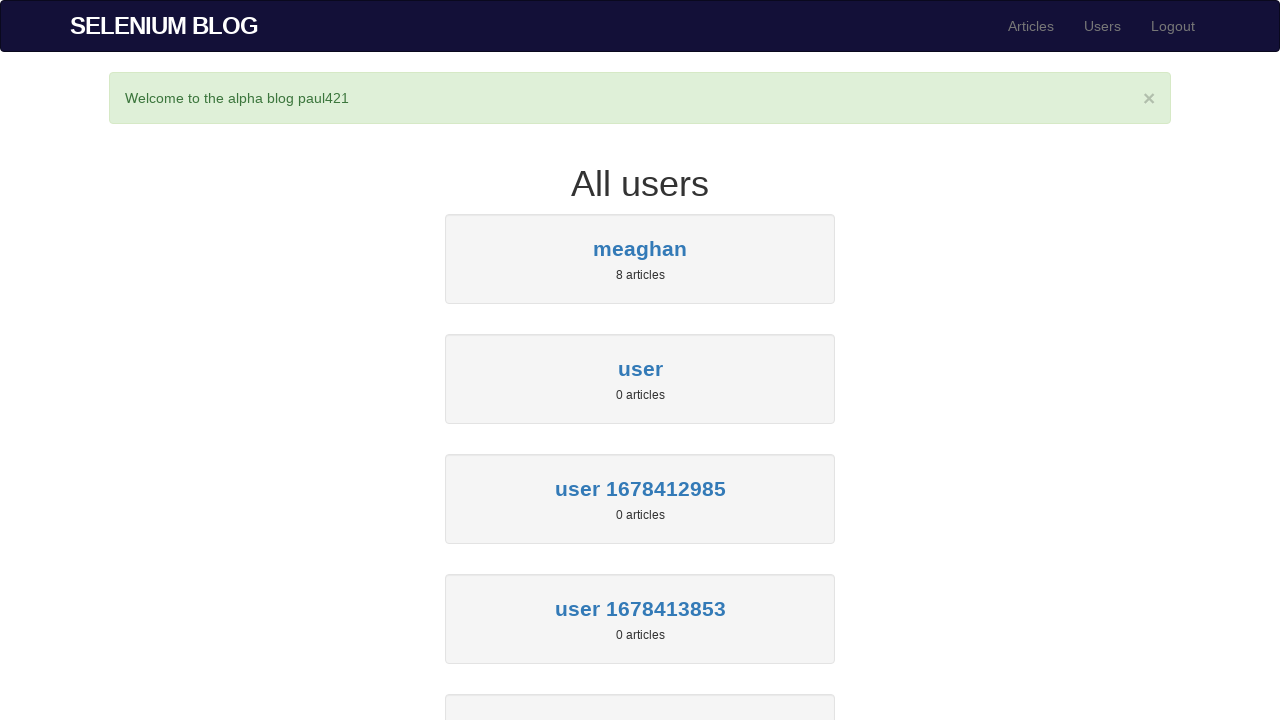

Success message appeared
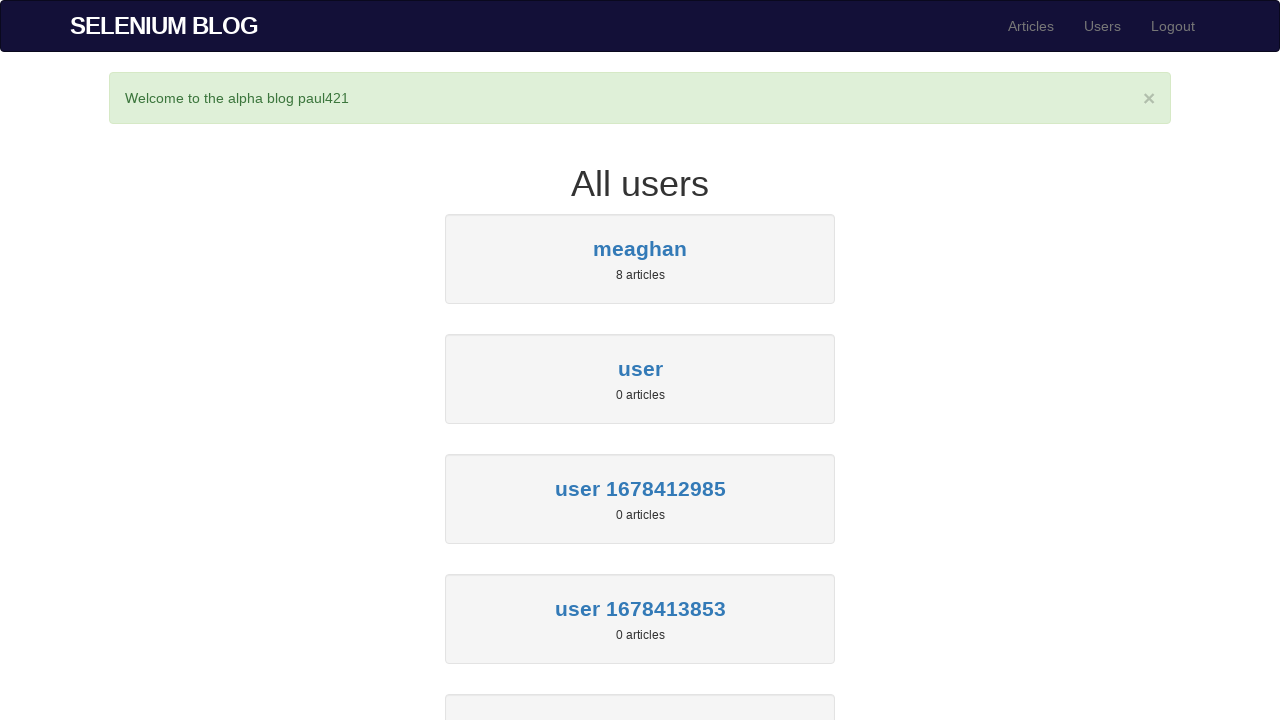

Retrieved success message text: 'Welcome to the alpha blog paul421'
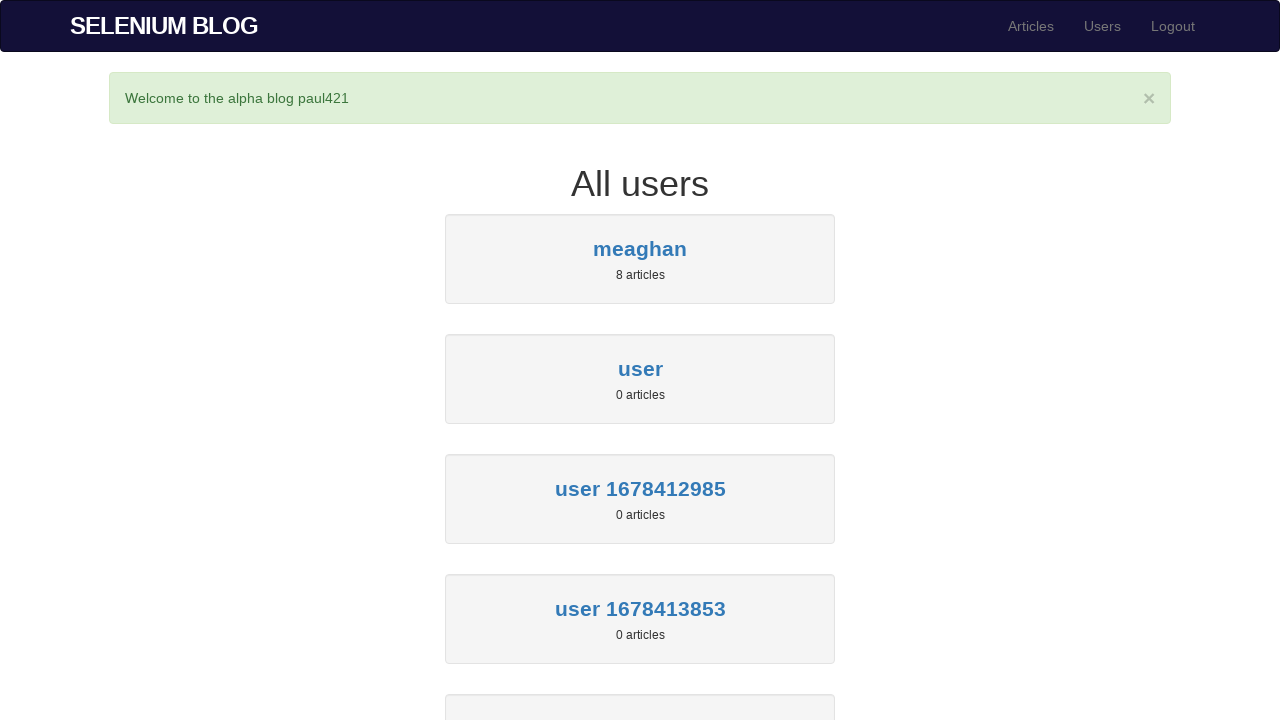

Verified welcome message matches expected text 'Welcome to the alpha blog paul421'
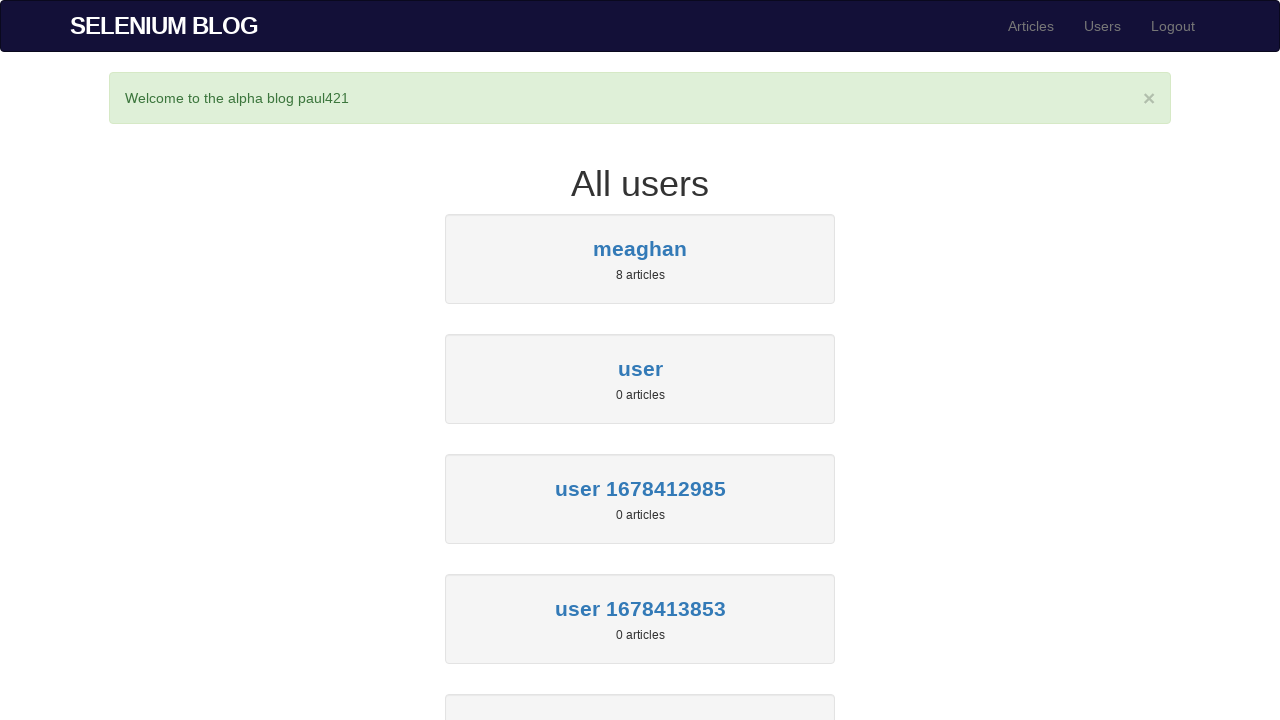

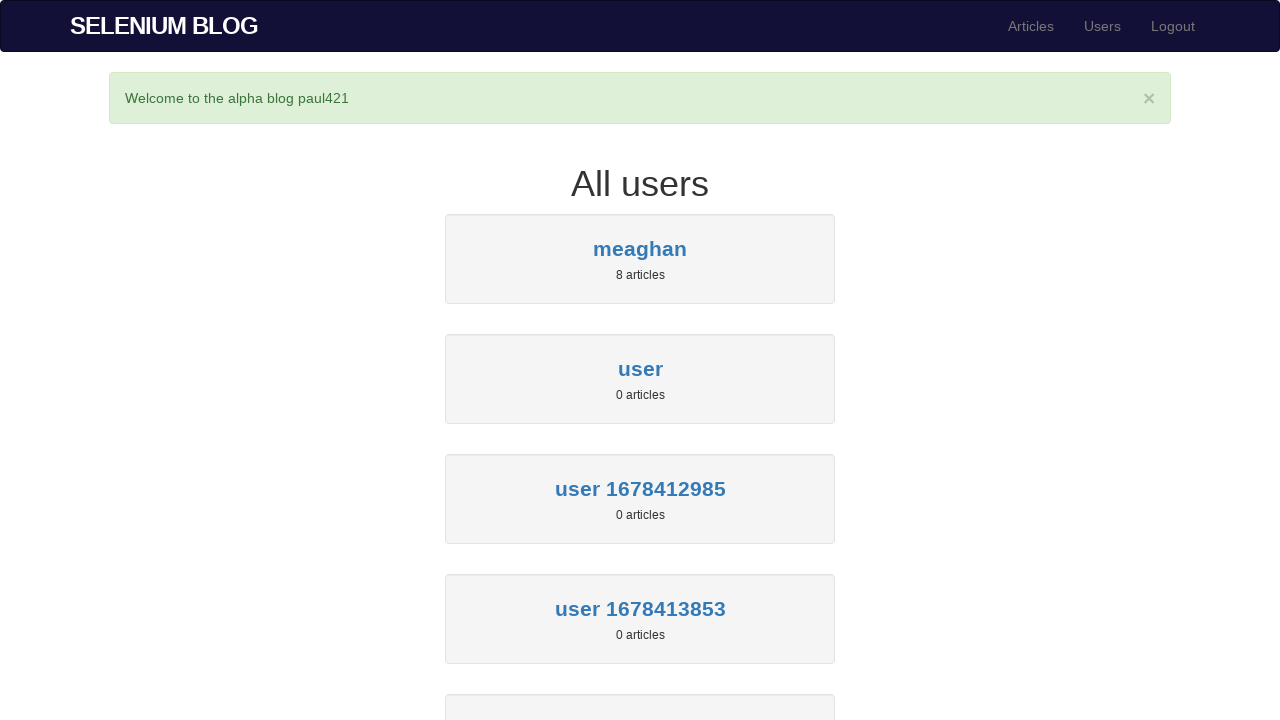